Tests the age form by entering a name and age, submitting the form, and verifying the result message.

Starting URL: https://kristinek.github.io/site/examples/age.html

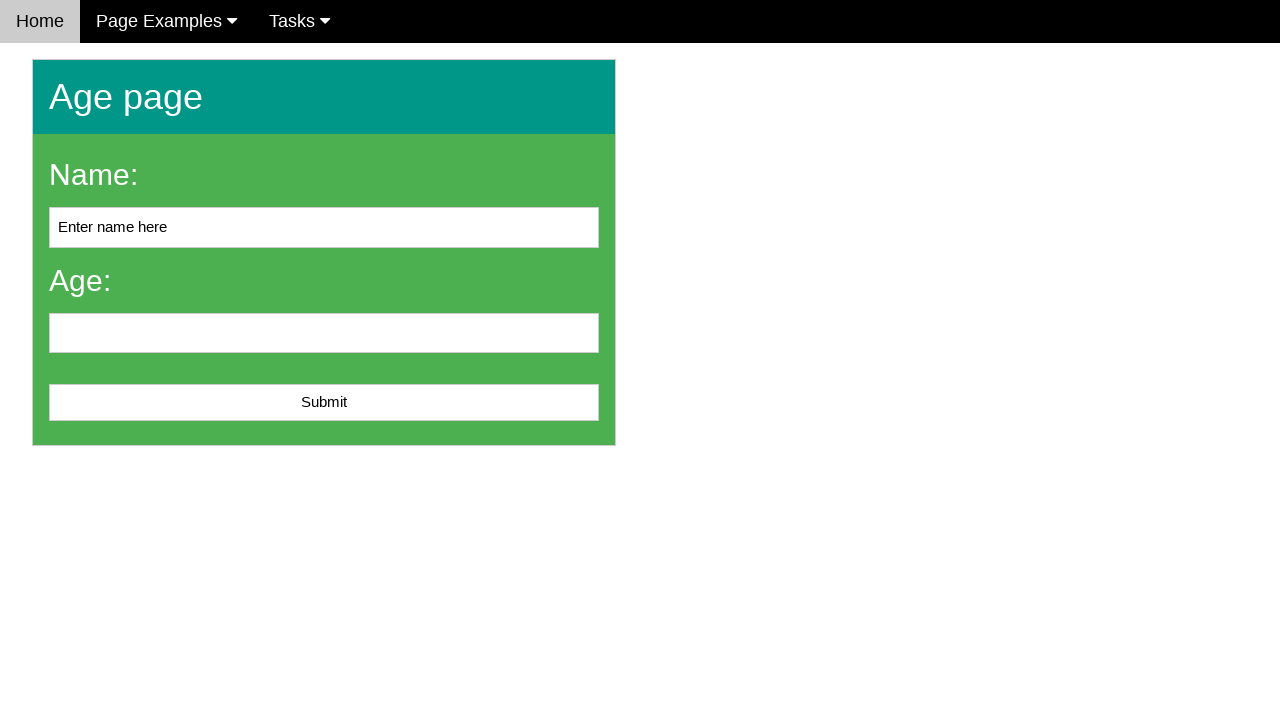

Filled name field with 'John Smith' on #name
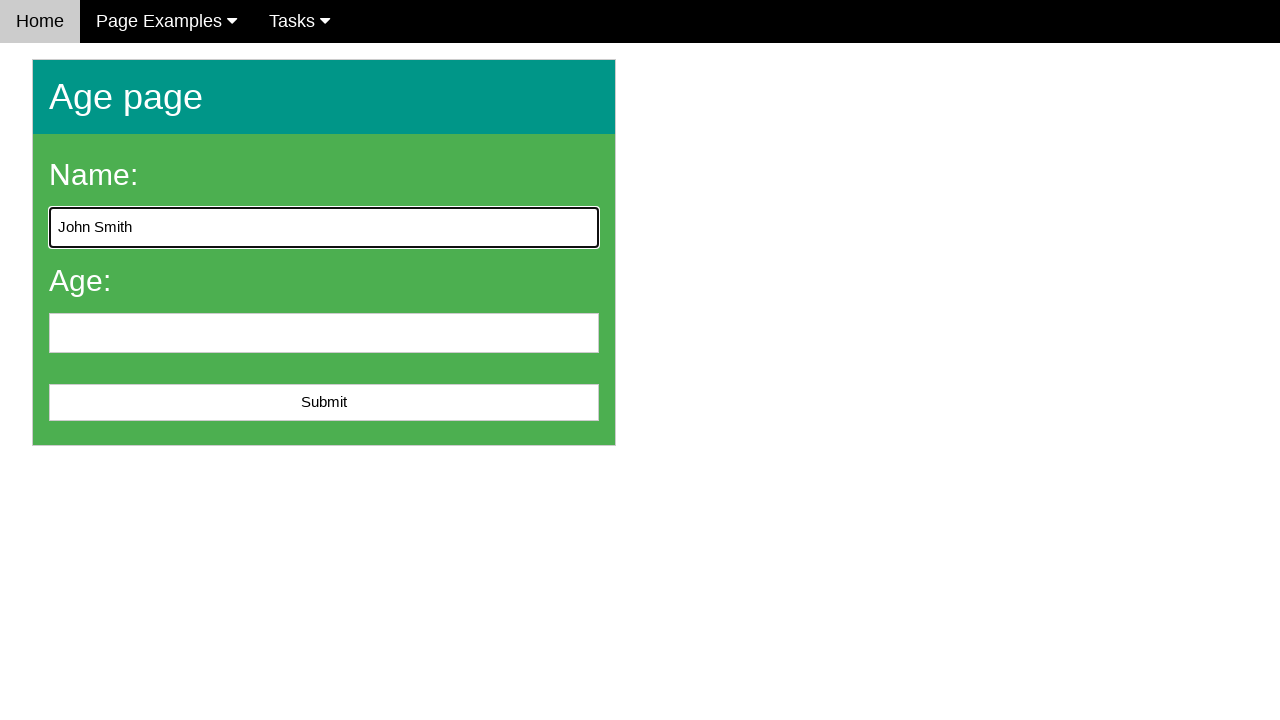

Filled age field with '25' on input[name='age']
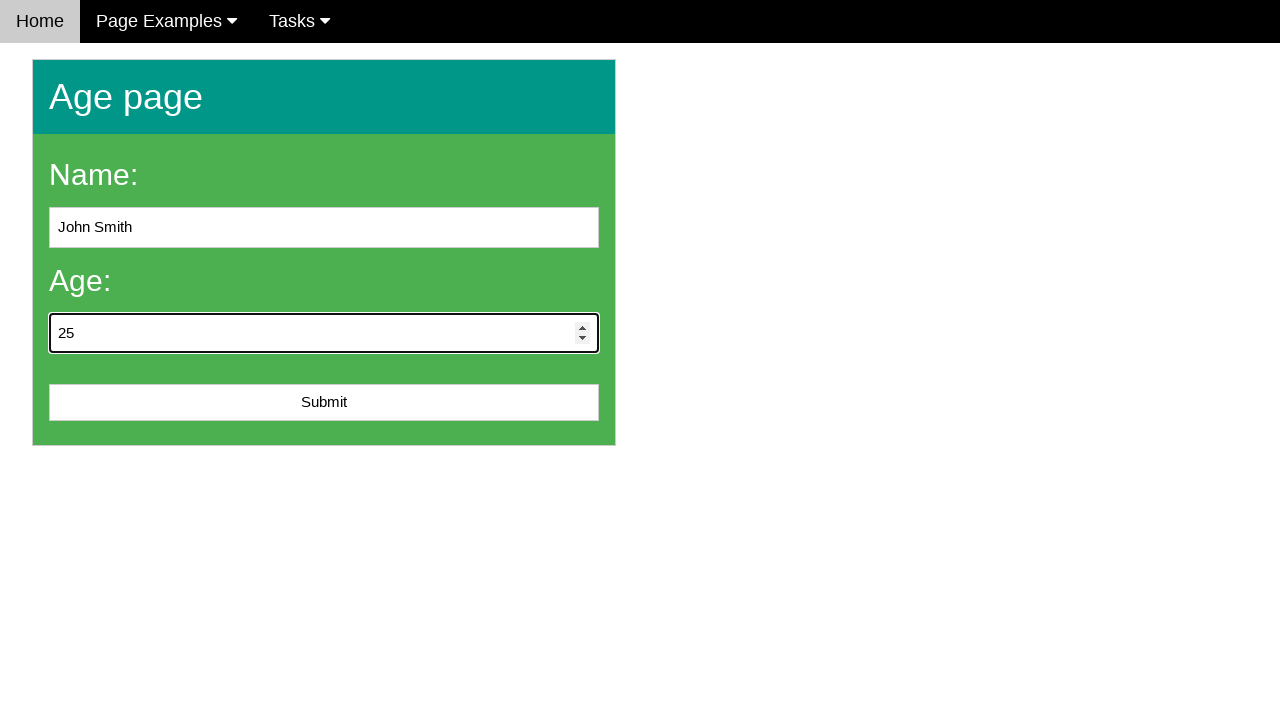

Clicked Submit button to submit the age form at (324, 403) on xpath=//button[text()='Submit']
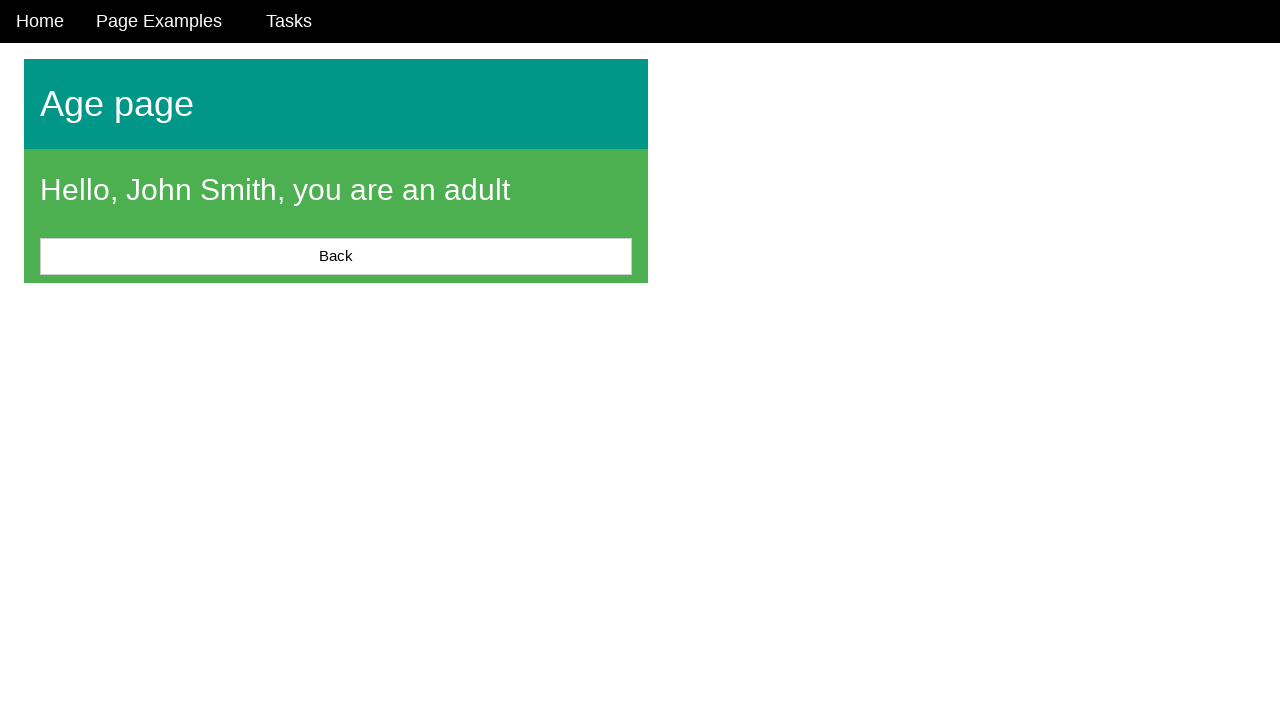

Result message element loaded
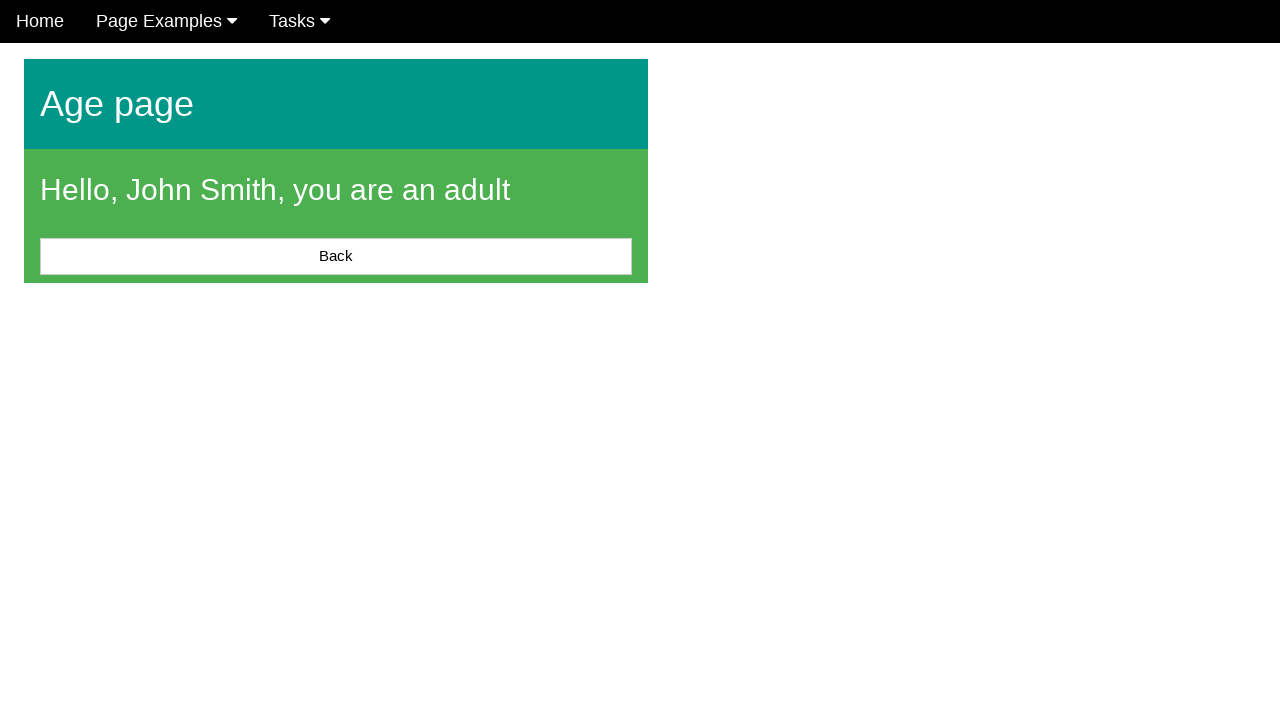

Verified that result message is not empty
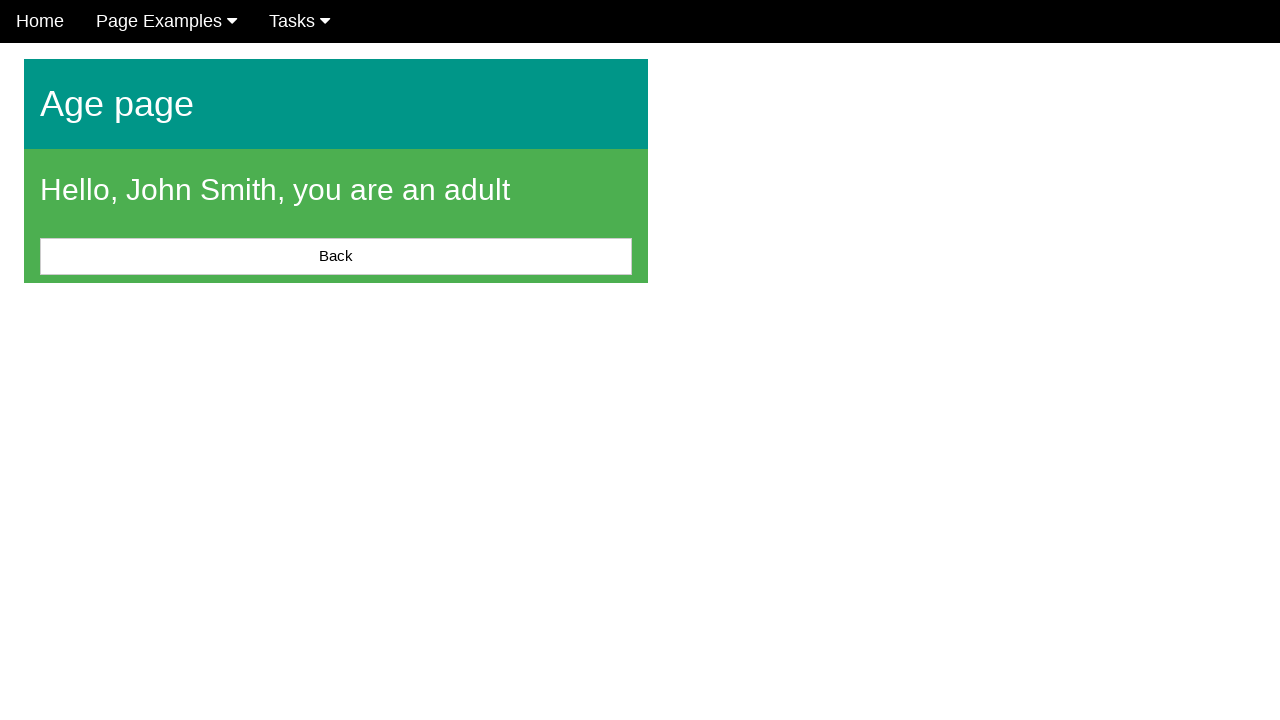

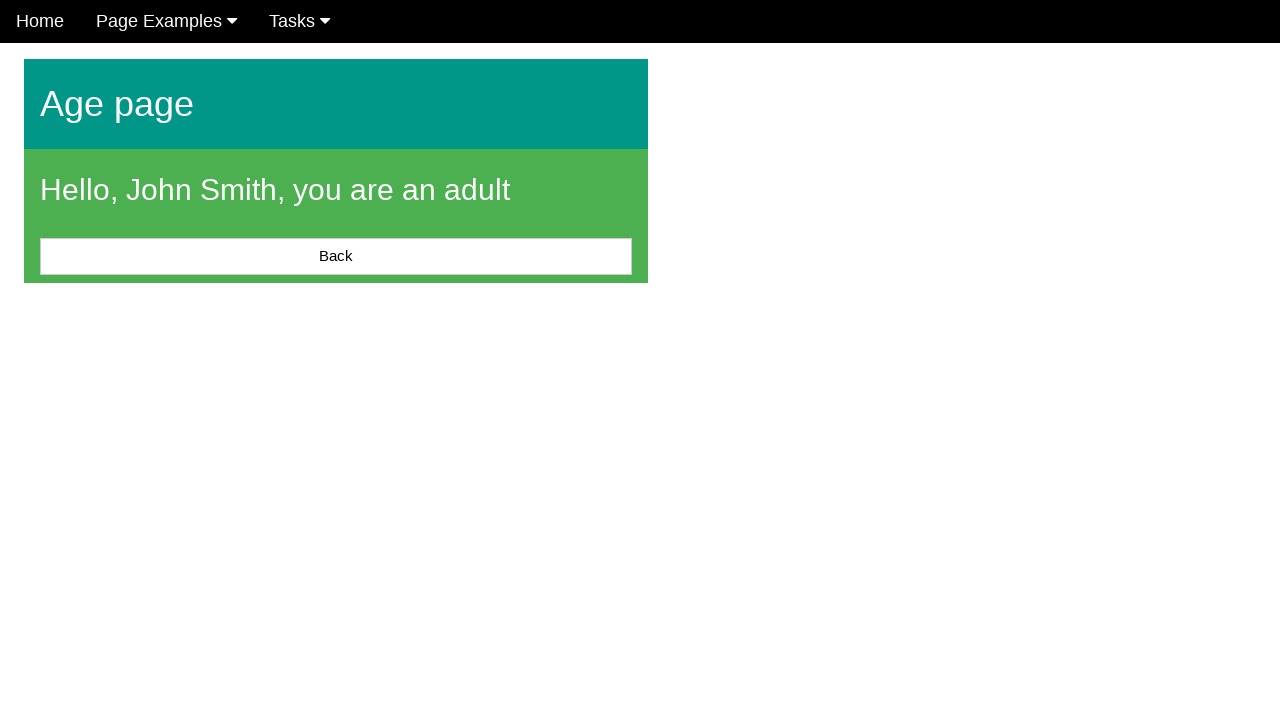